Tests browser navigation functionality by navigating to a page, then using back, forward, and refresh browser controls

Starting URL: http://www.example.com

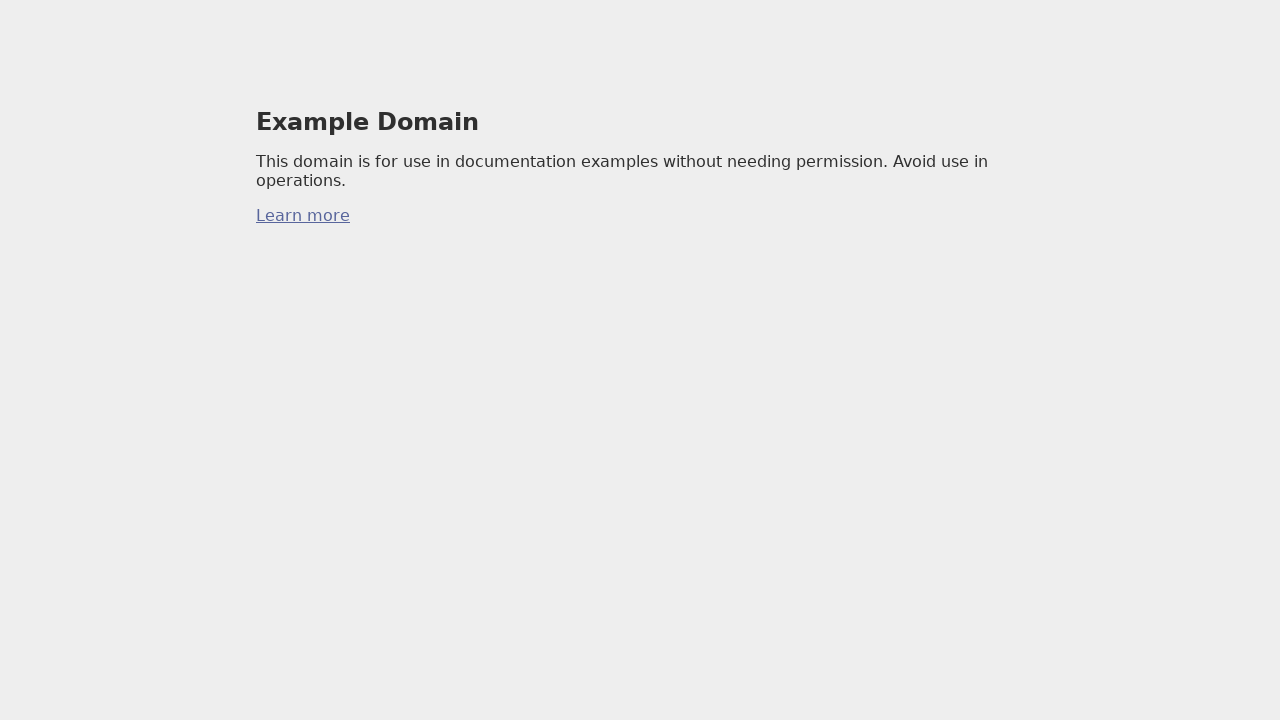

Navigated back in browser history
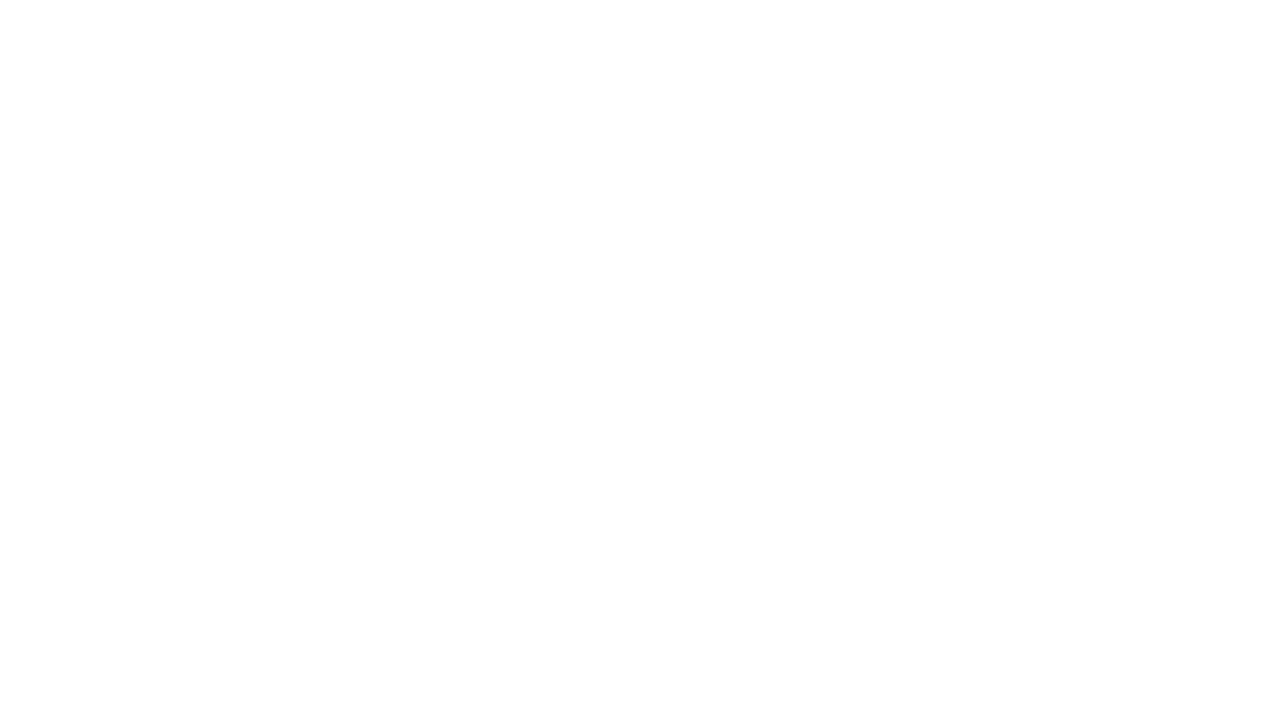

Navigated forward in browser history
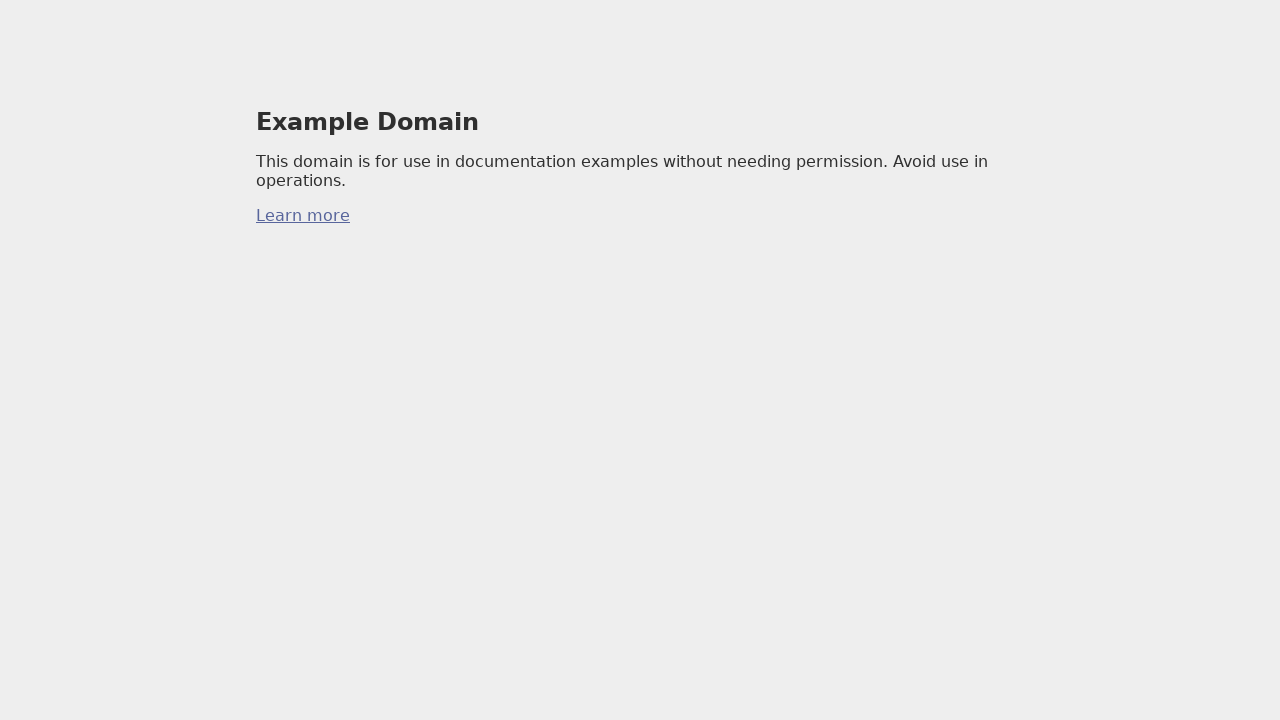

Refreshed the current page
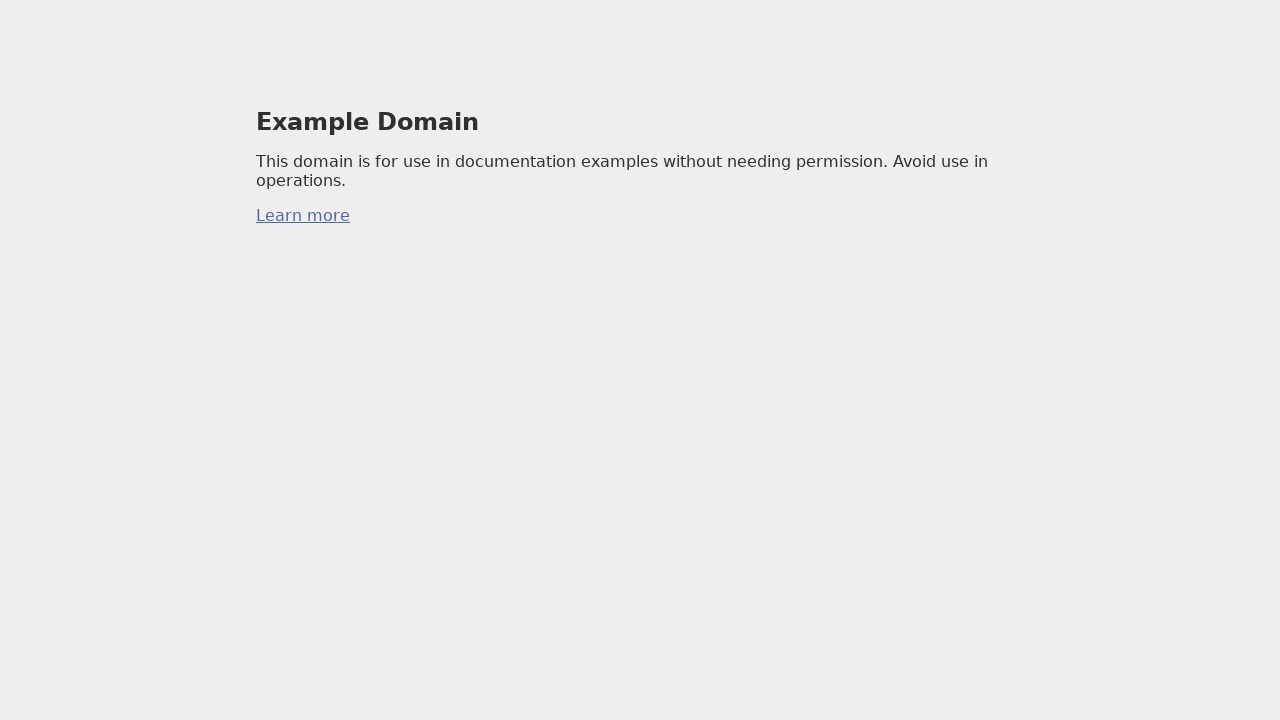

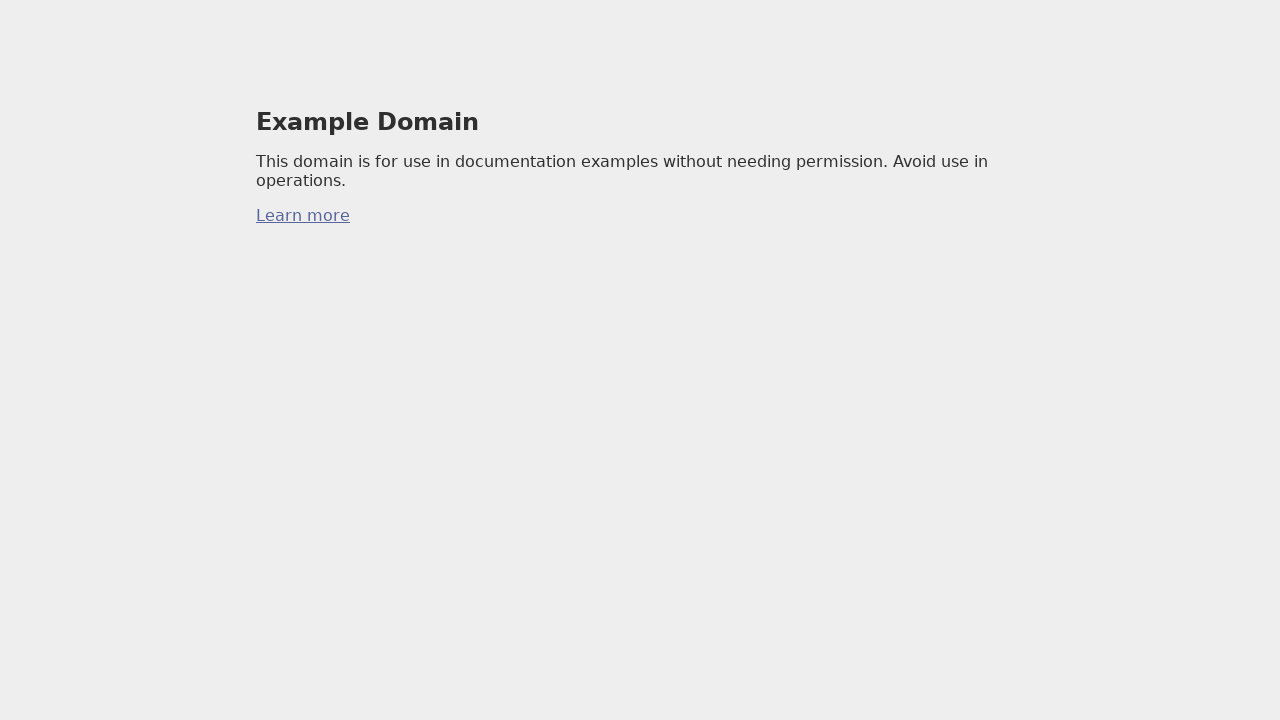